Tests a multi-step form submission by clicking a dynamically calculated link, then filling out a form with first name, last name, city, and country fields before submitting

Starting URL: http://suninjuly.github.io/find_link_text

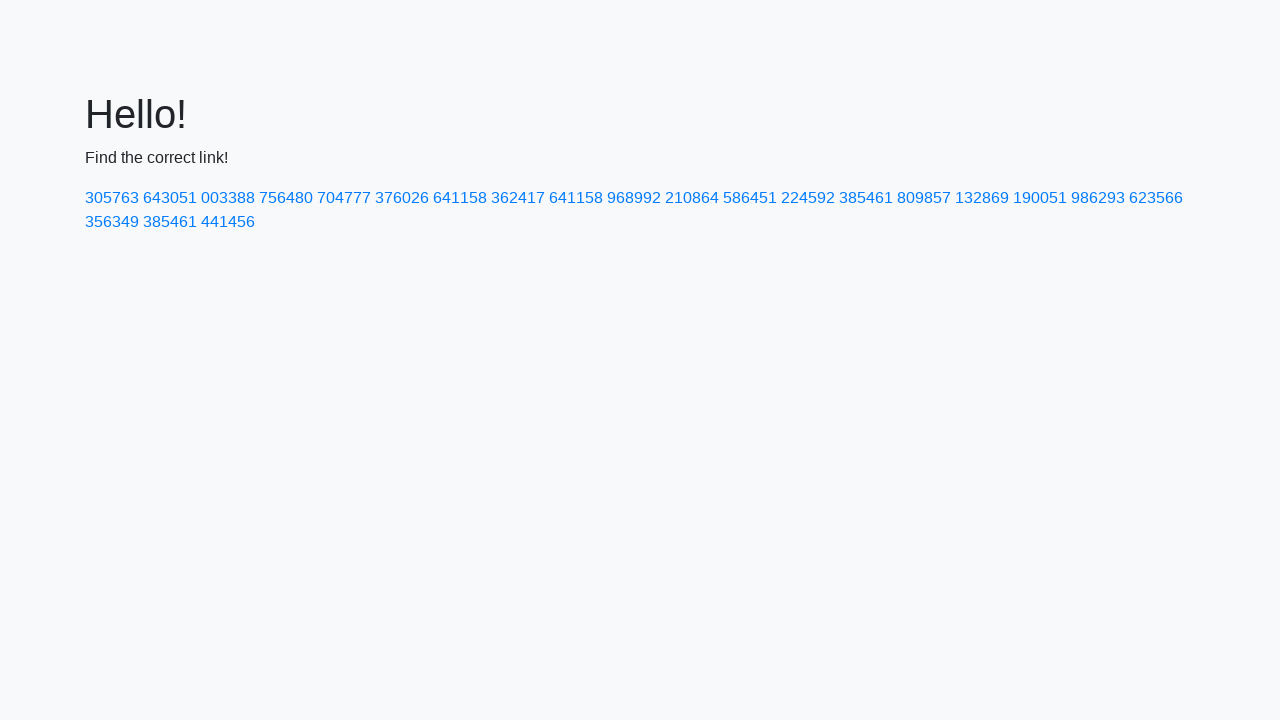

Clicked dynamically calculated link with text '224592' at (808, 198) on a:has-text('224592')
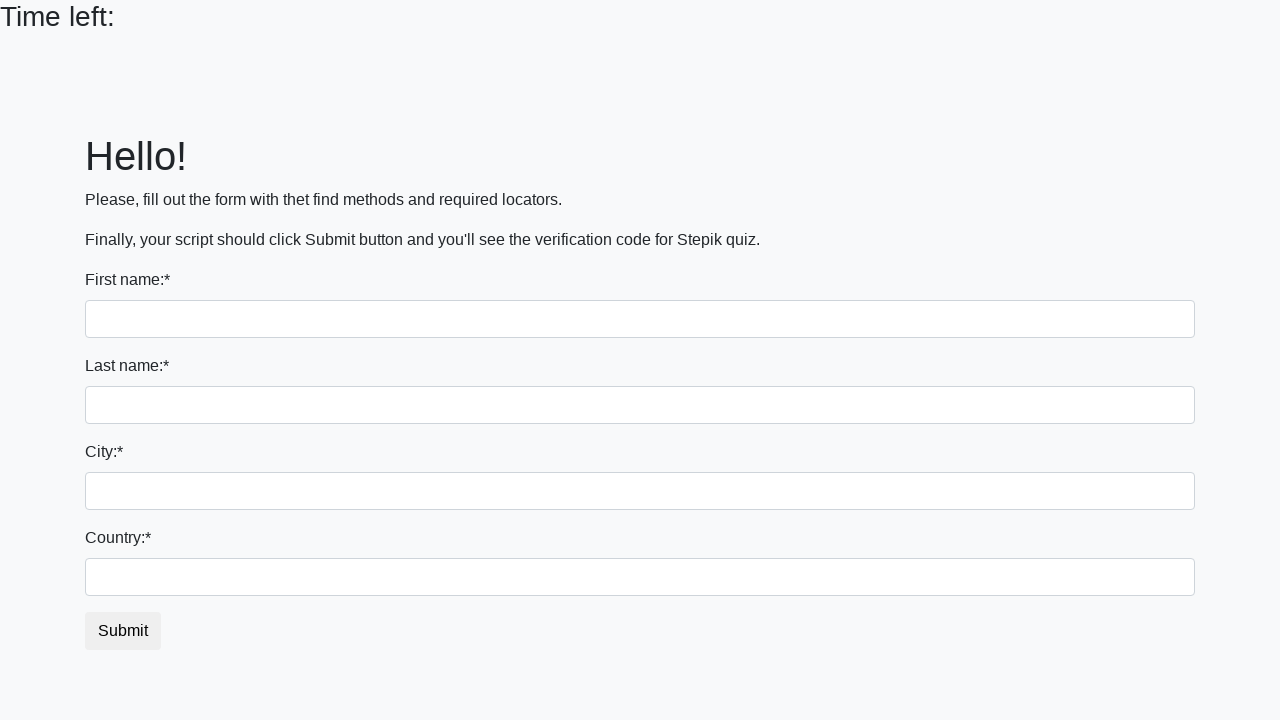

Filled first name field with 'Ivan' on input
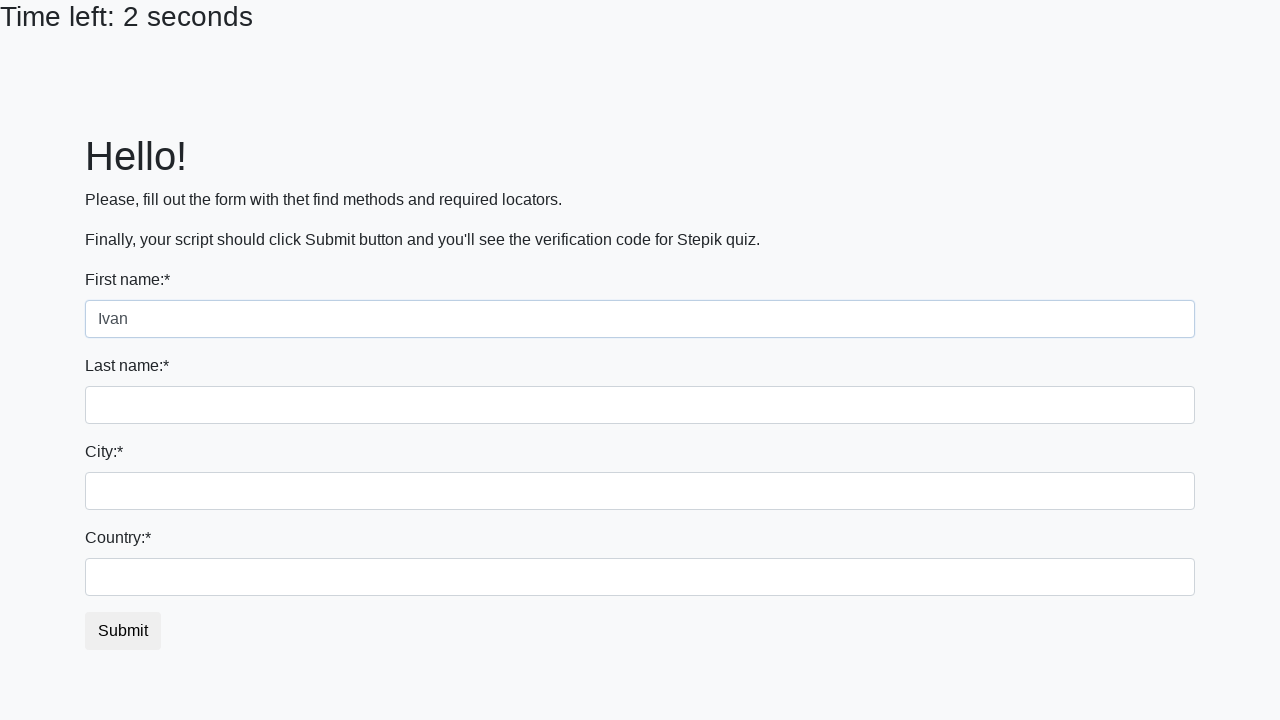

Filled last name field with 'Petrov' on input[name='last_name']
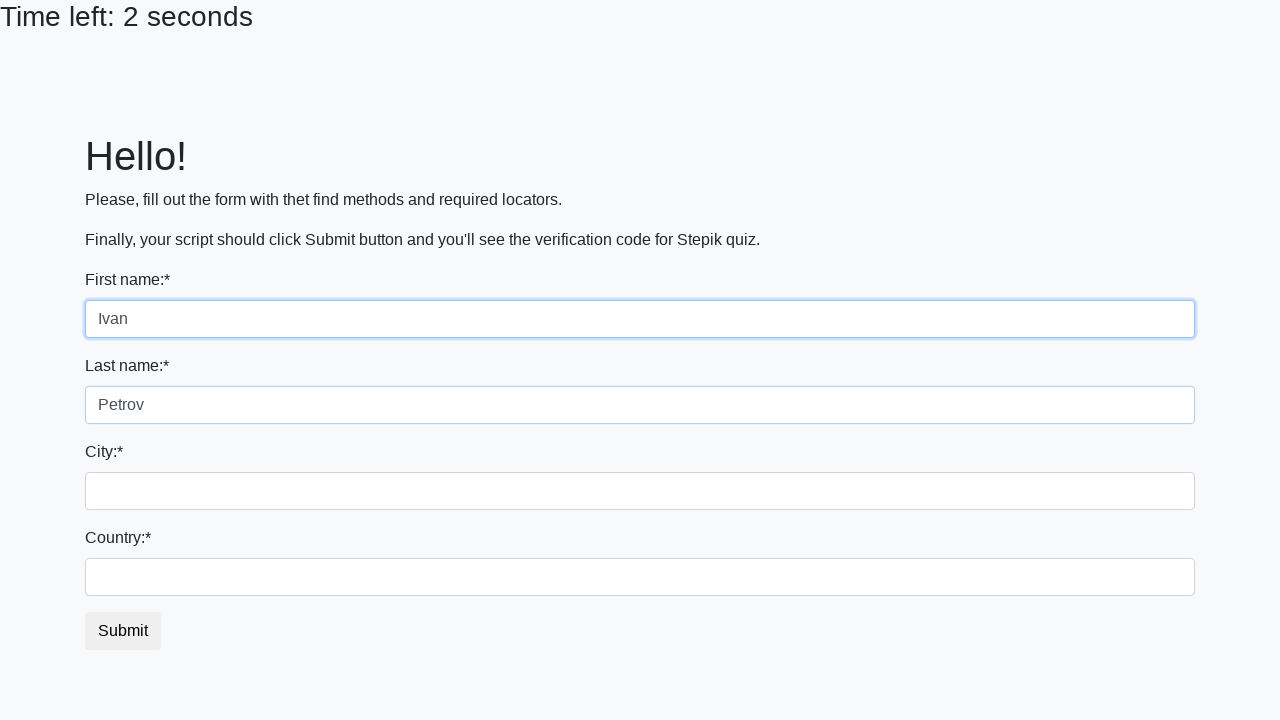

Filled city field with 'Smolensk' on .form-control.city
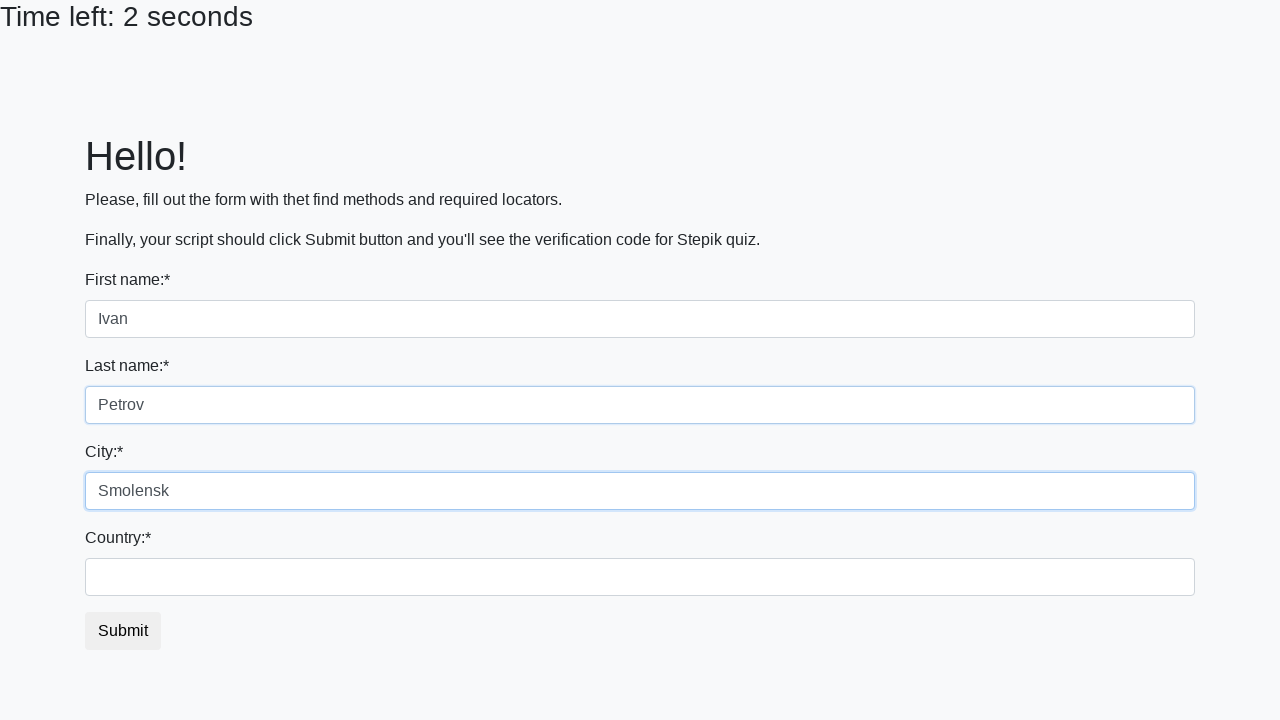

Filled country field with 'Russia' on #country
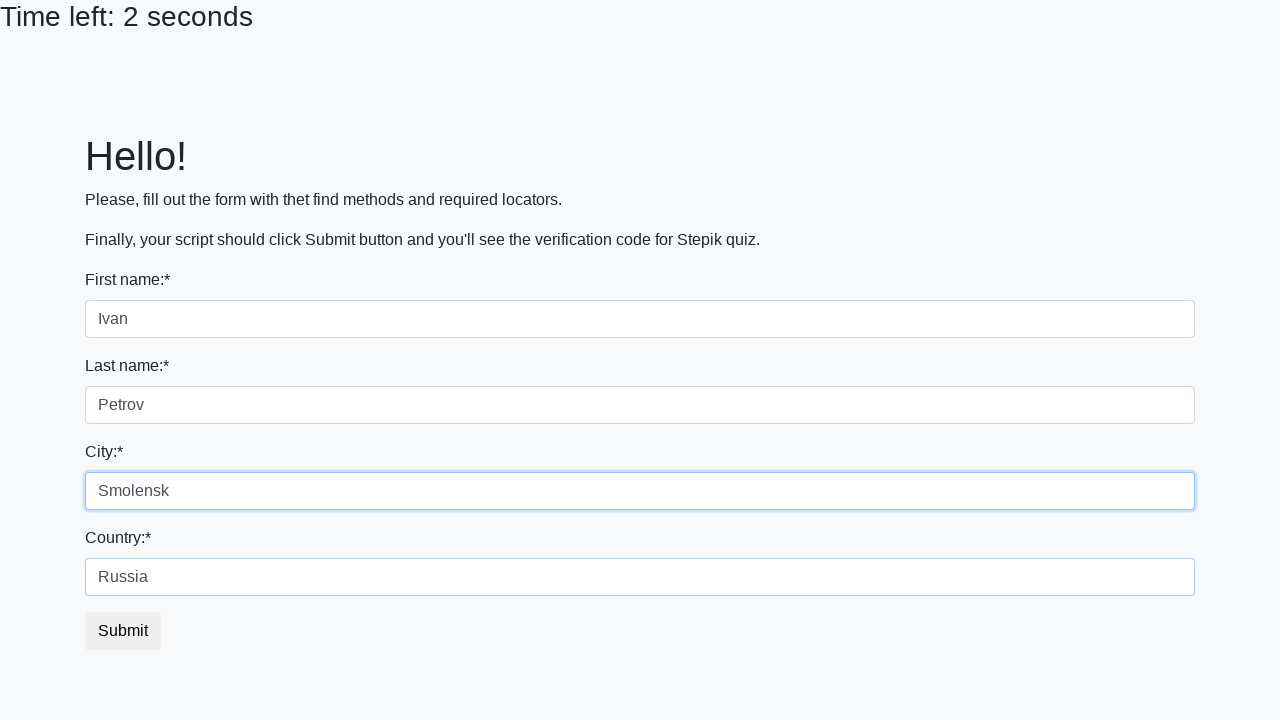

Clicked submit button to complete form submission at (123, 631) on button.btn
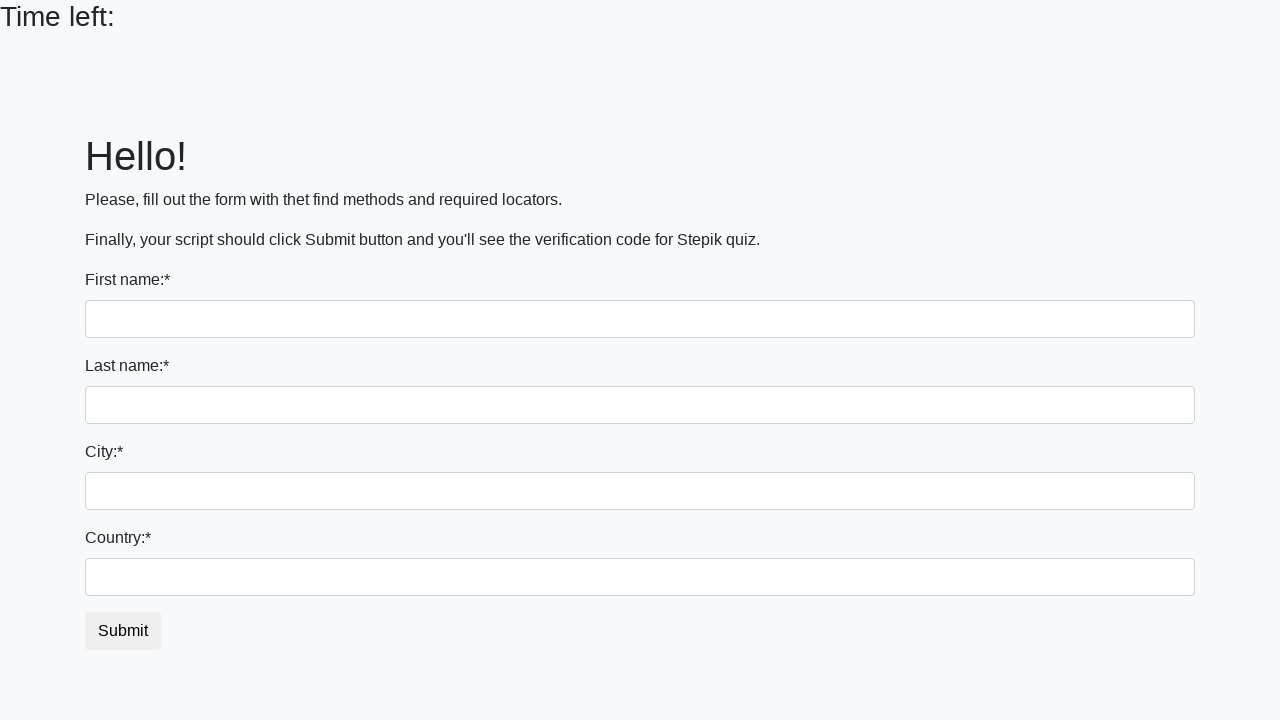

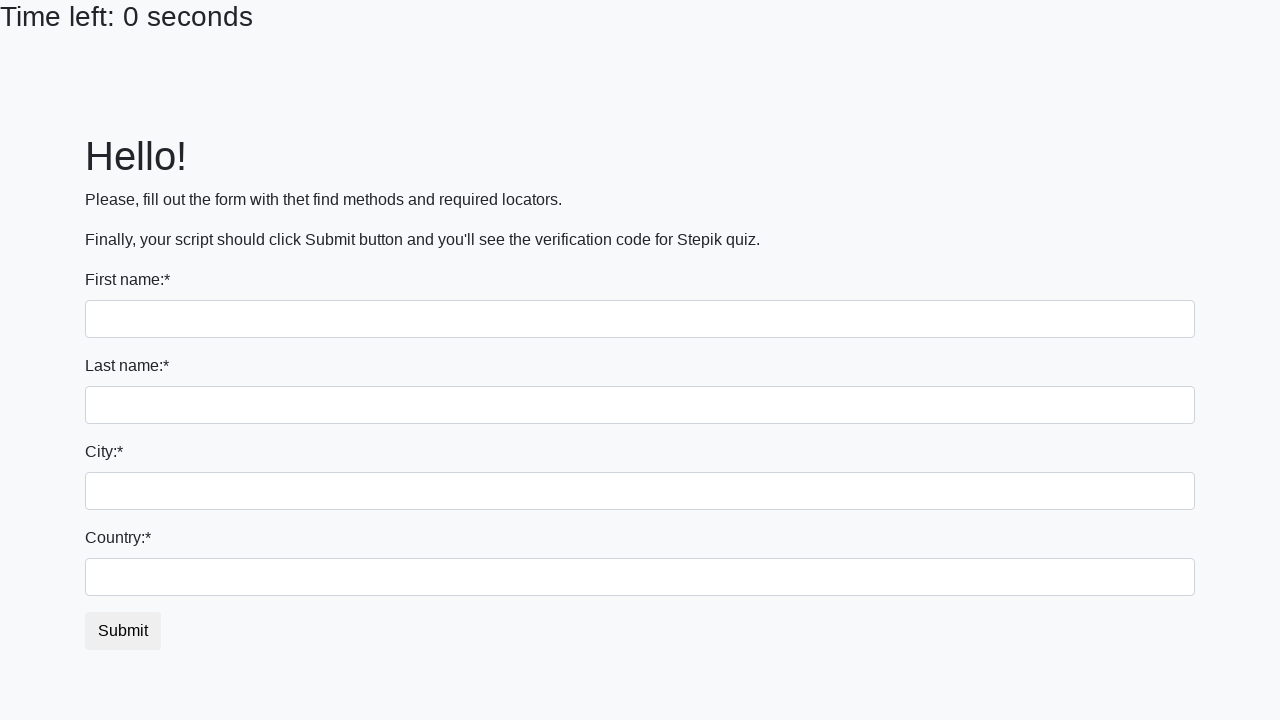